Tests radio button functionality by clicking through three radio button options sequentially

Starting URL: https://www.rahulshettyacademy.com/AutomationPractice/

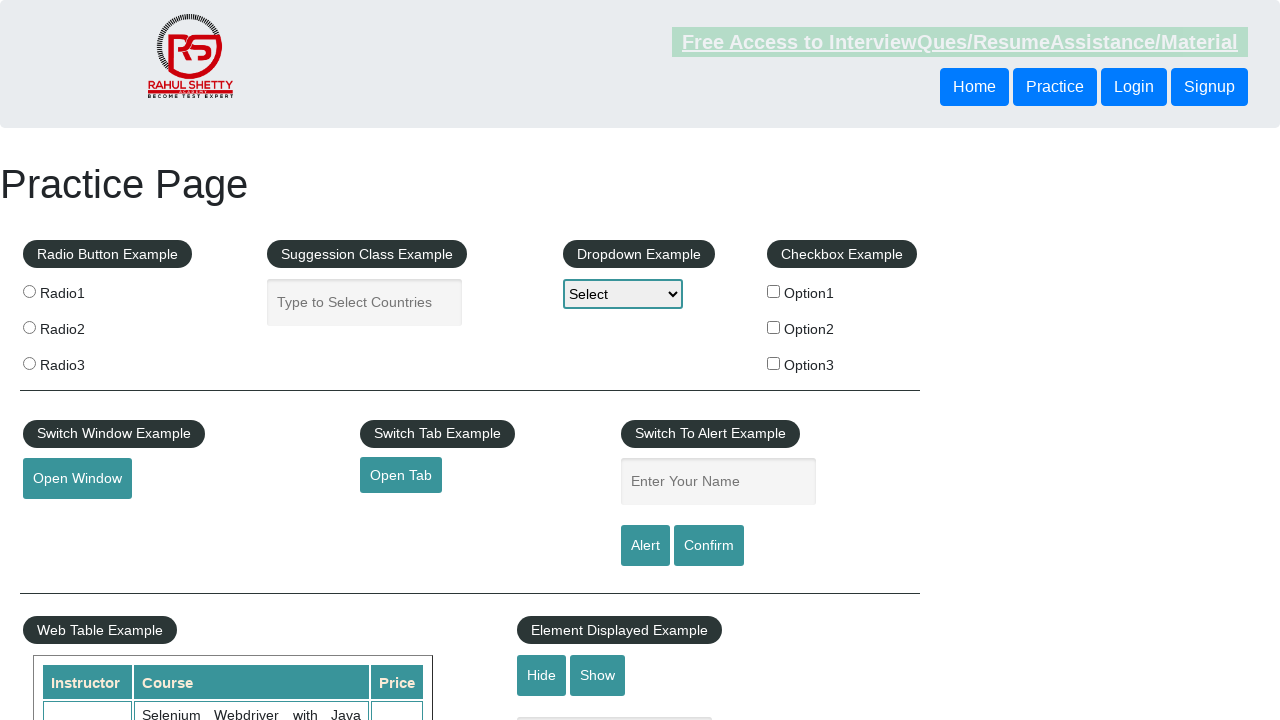

Clicked first radio button option at (29, 291) on xpath=//div[@id='radio-btn-example']//label[1]//input[1]
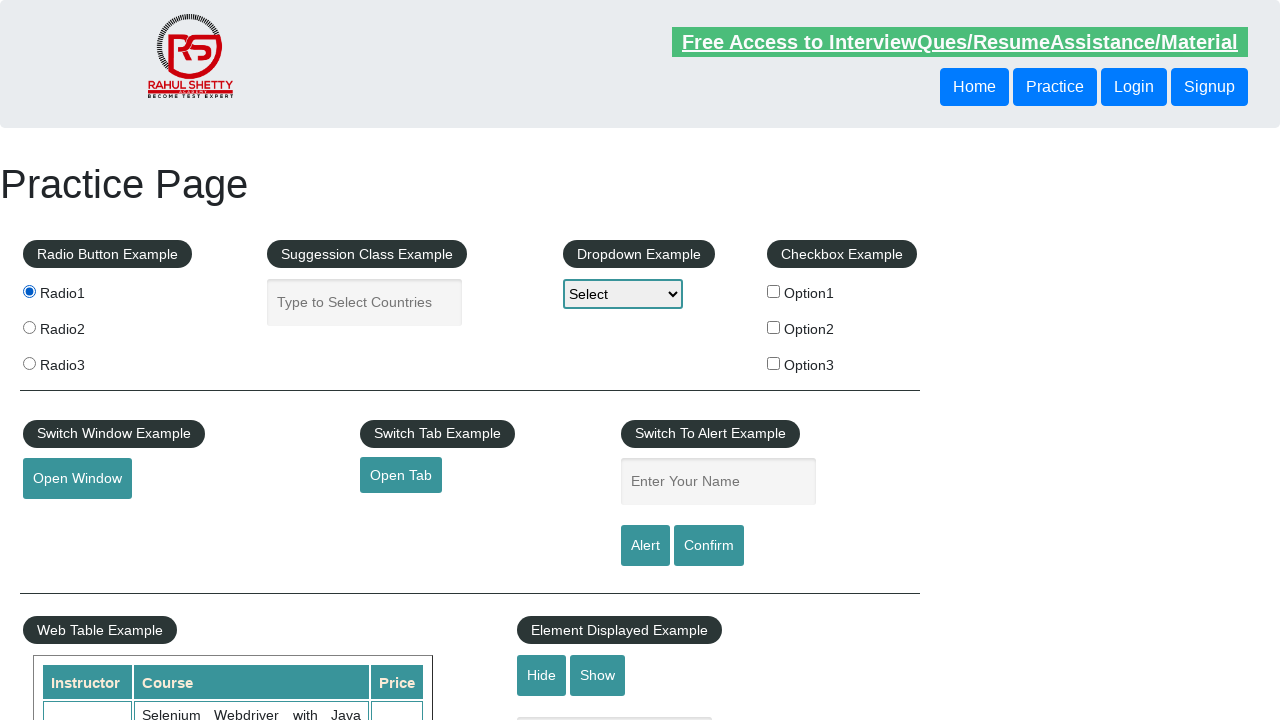

Clicked second radio button option at (29, 327) on xpath=//div[@id='radio-btn-example']//label[2]//input[1]
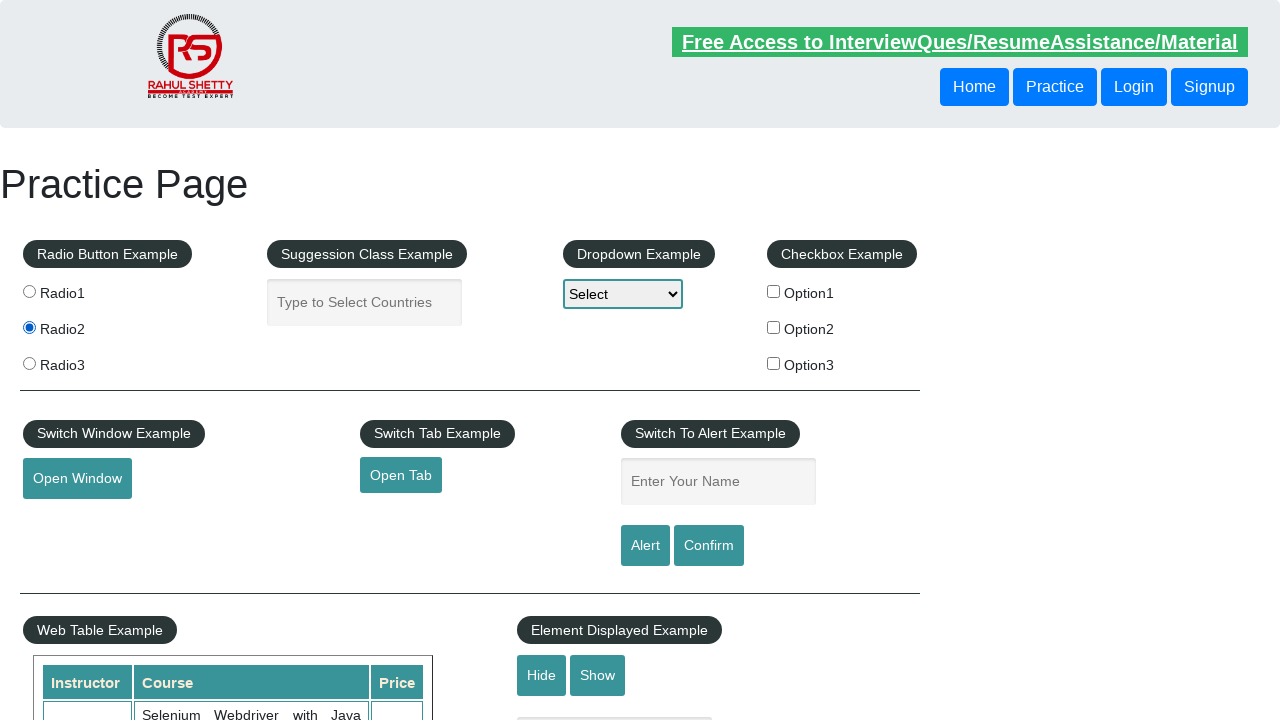

Clicked third radio button option at (29, 363) on xpath=//div[@id='radio-btn-example']//label[3]//input[1]
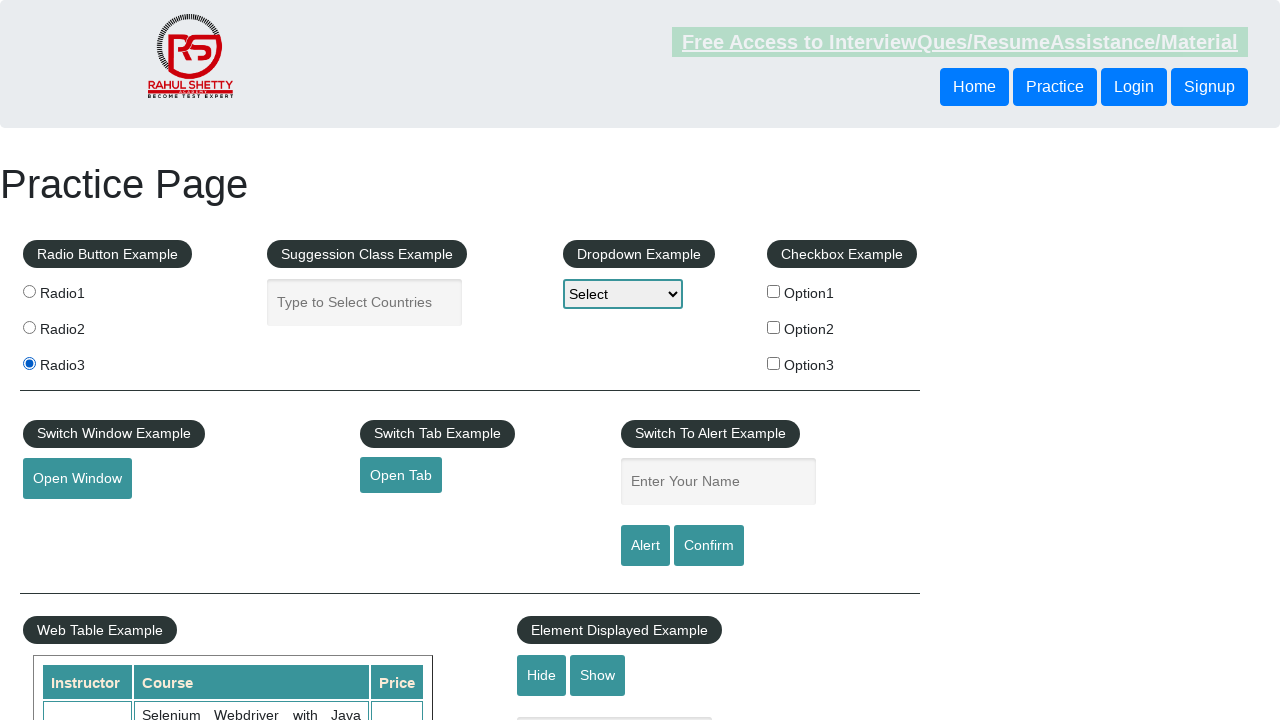

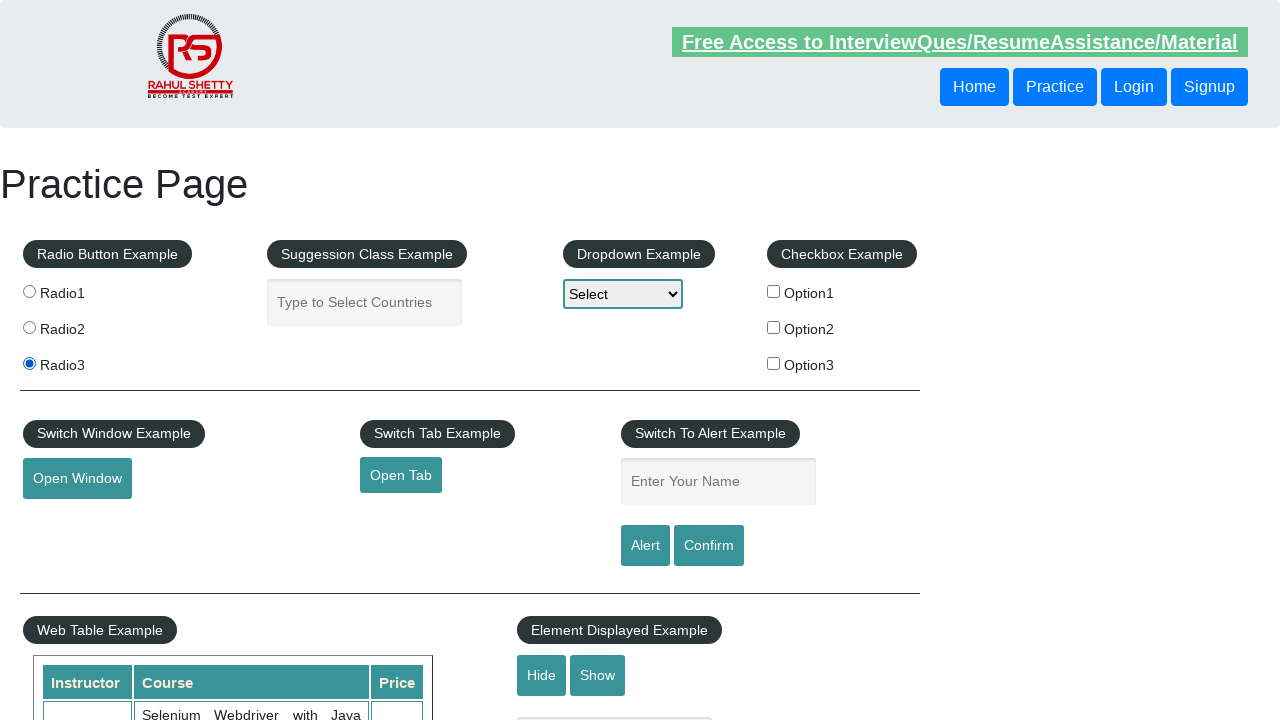